Tests search functionality on dev.to by entering a search term and verifying the top result contains the searched word

Starting URL: https://dev.to

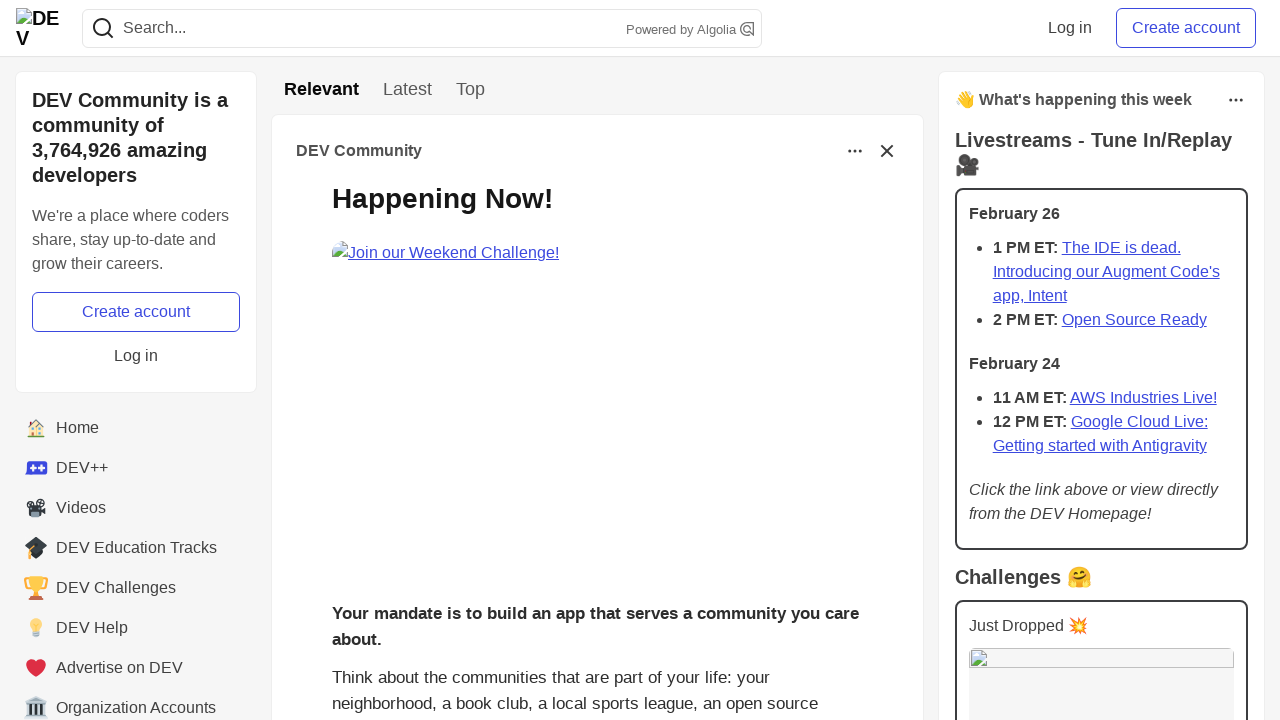

Filled search field with 'javascript' on input[name='q']
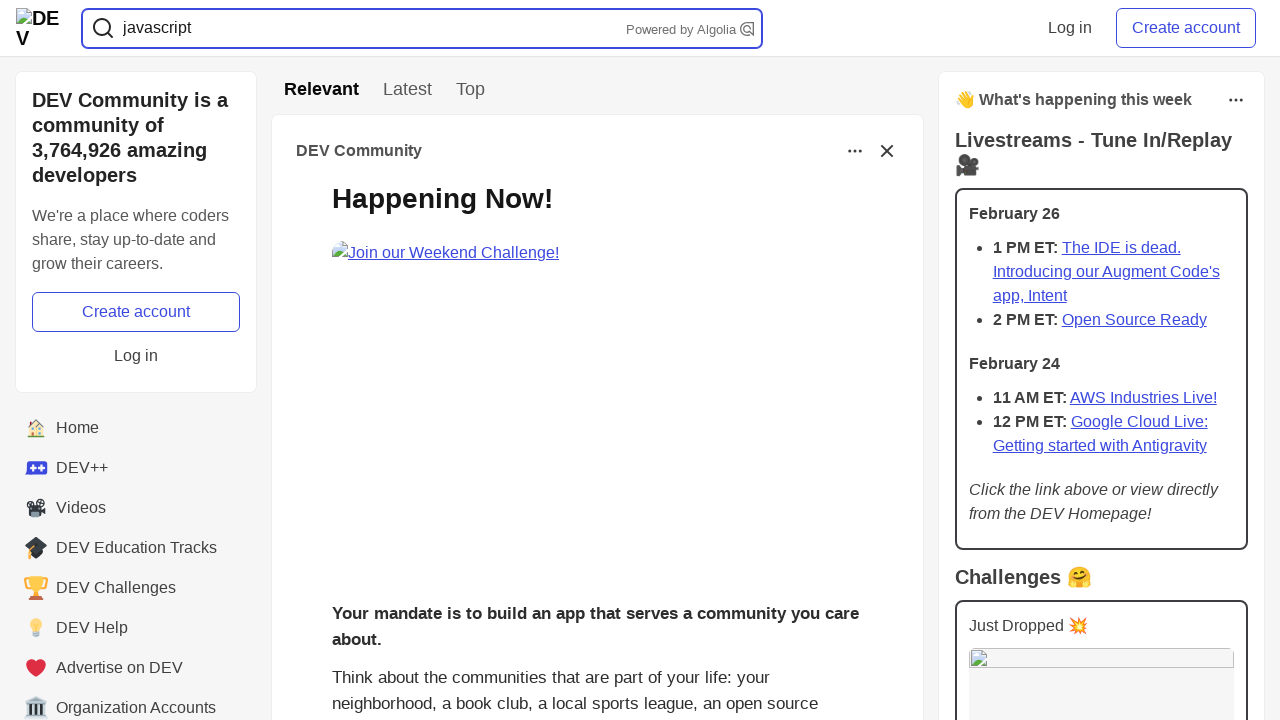

Pressed Enter to submit search query on input[name='q']
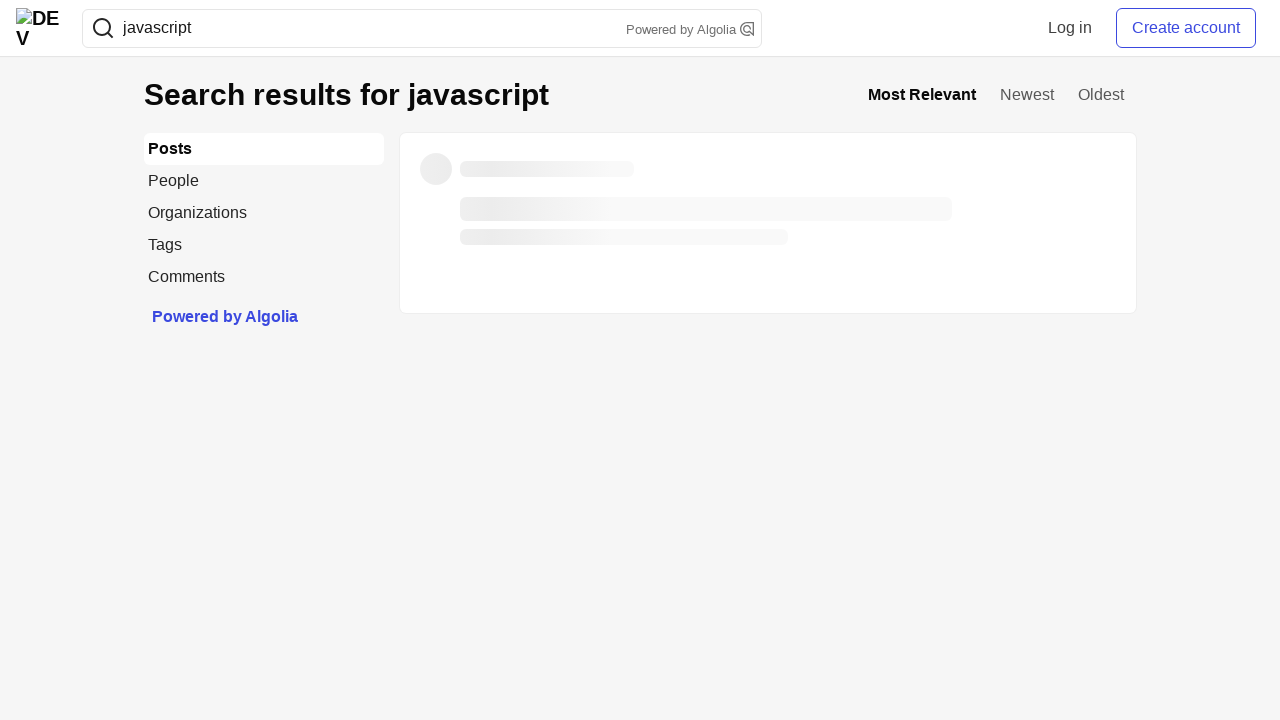

Search results page loaded with URL containing search query
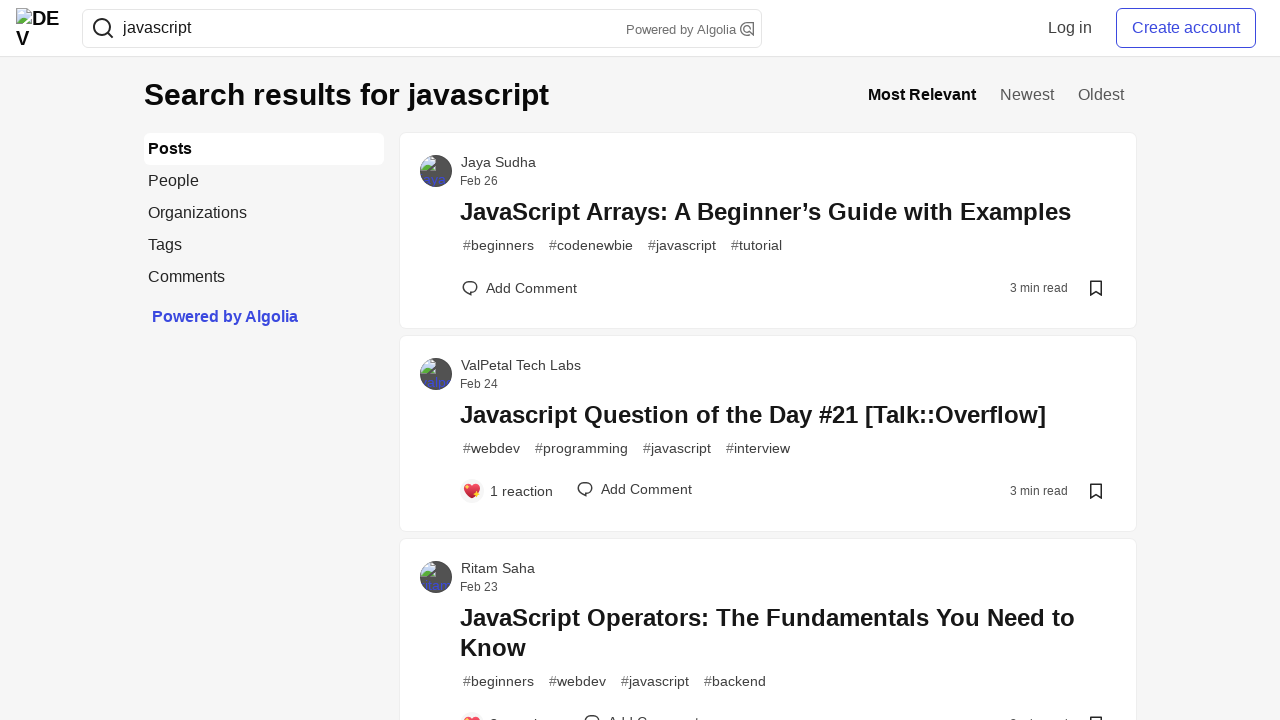

Top search result title appeared on the page
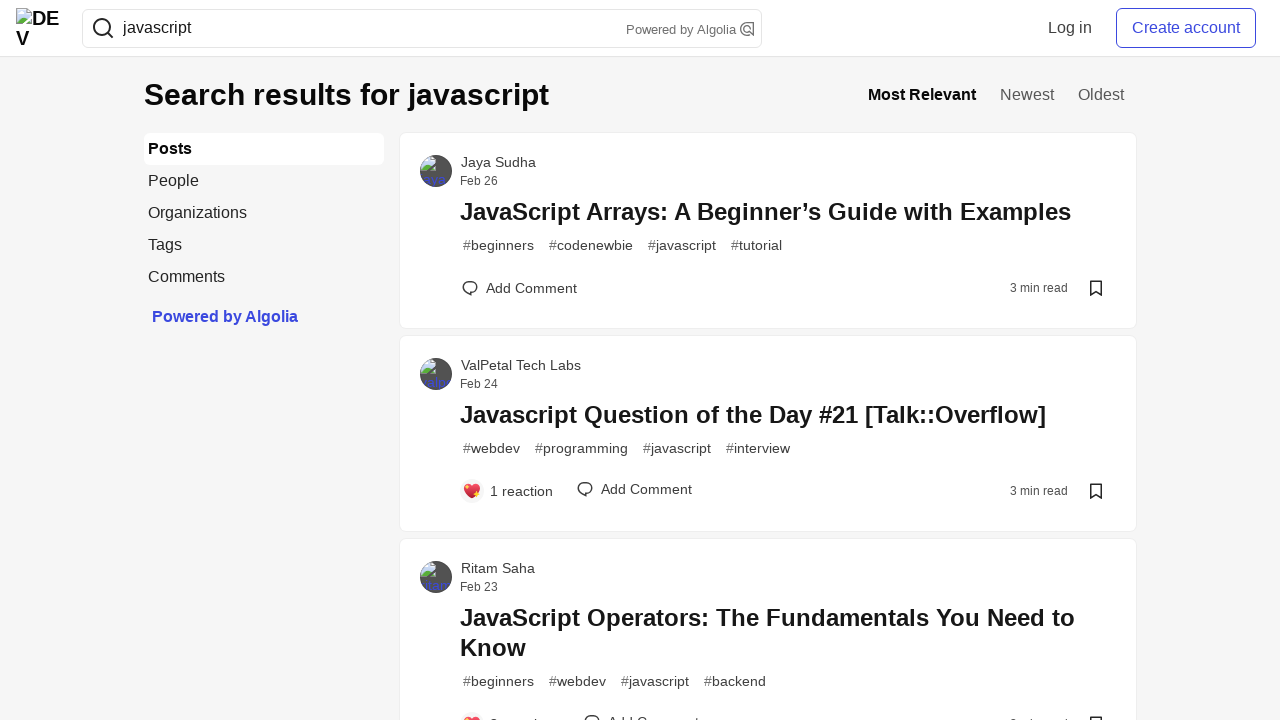

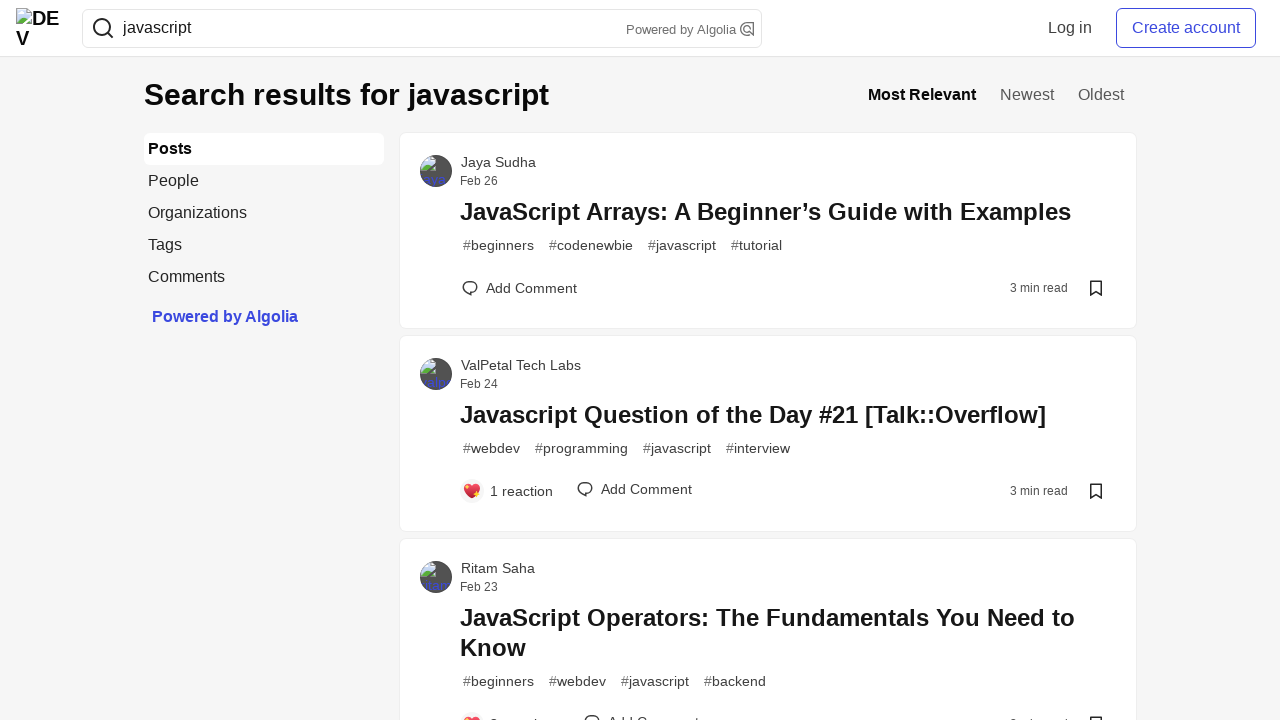